Tests navigation to the Login page by clicking the Login link in the navigation bar.

Starting URL: https://carsphere.onrender.com/

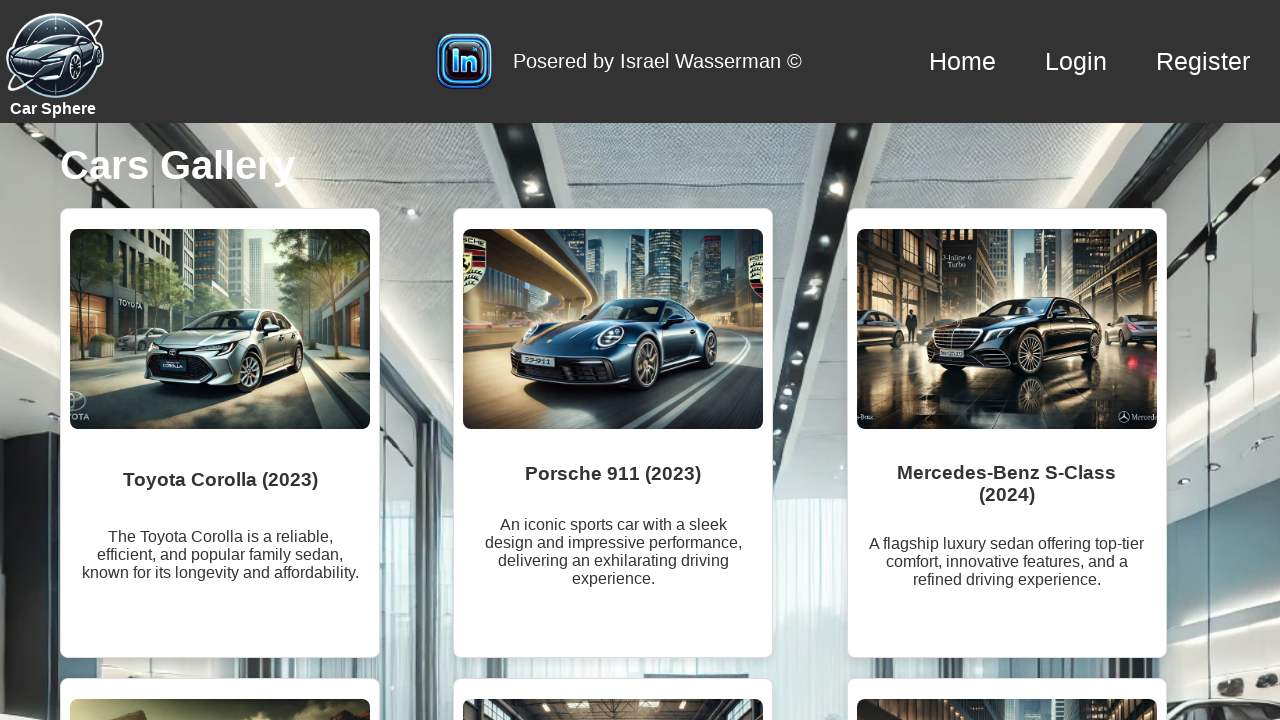

Clicked Login link in navigation bar at (1076, 61) on xpath=//nav/a[contains(text(), 'Login')]
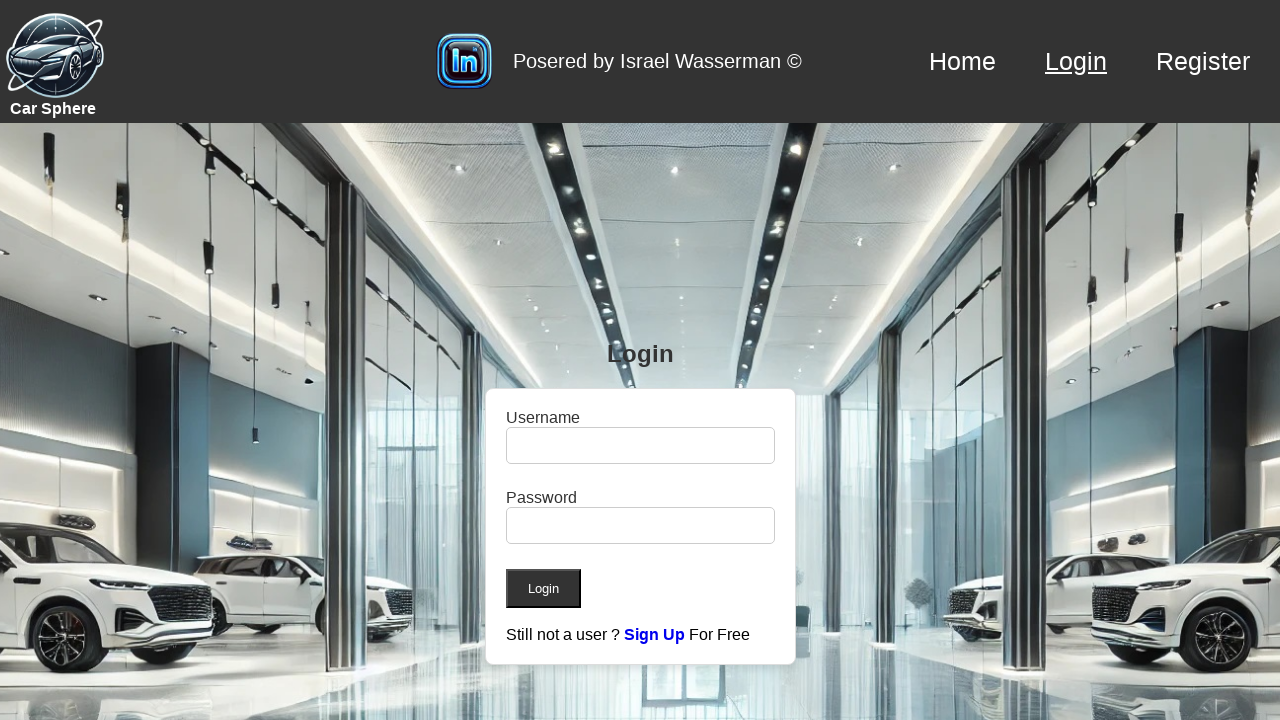

Navigation completed and page loaded
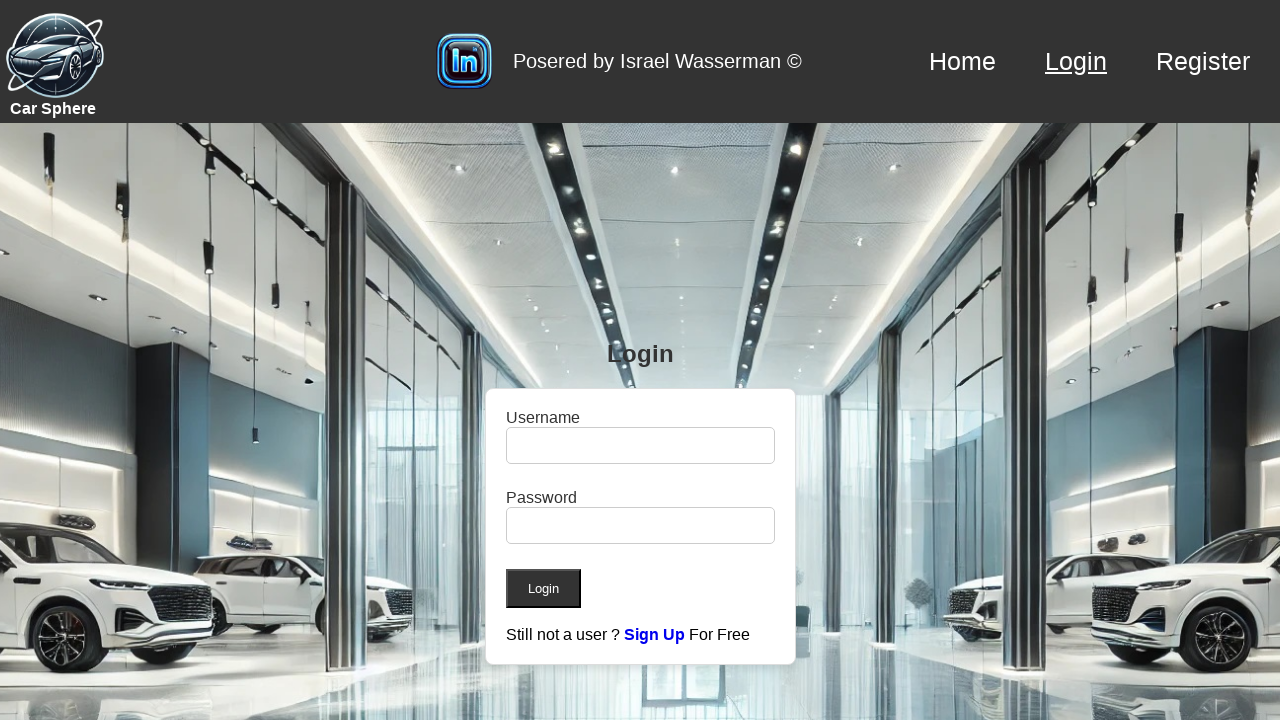

Verified successful navigation to login page
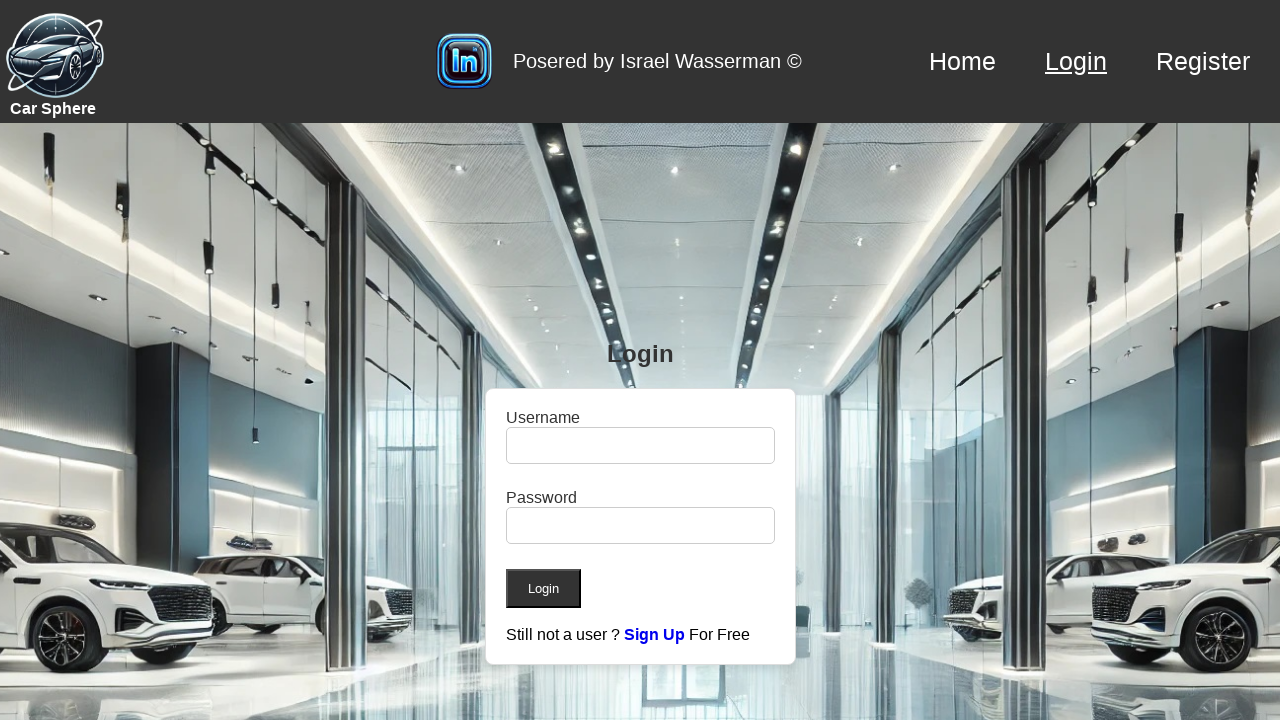

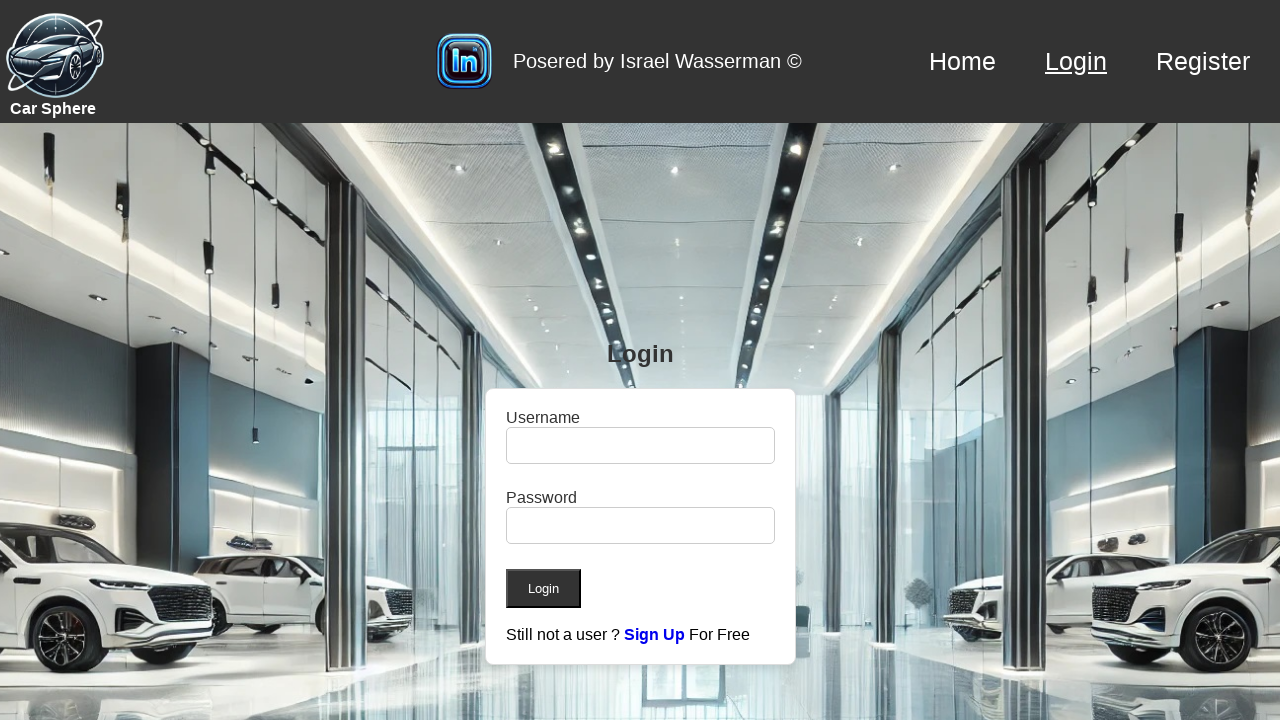